Tests the course search functionality on University of Guelph's course catalog by searching for a course code and expanding the available sections to view meeting times.

Starting URL: https://colleague-ss.uoguelph.ca/Student/Courses/Search?keyword=ENGG+3100

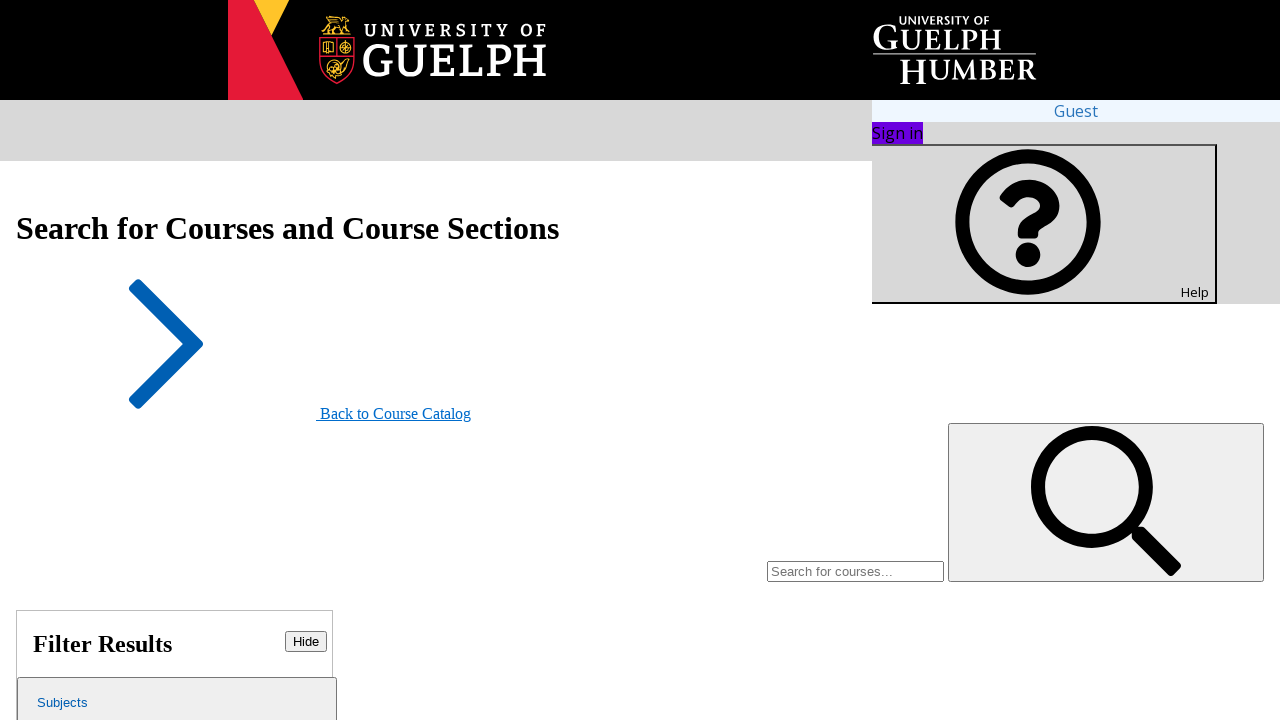

Waited for page to reach domcontentloaded state
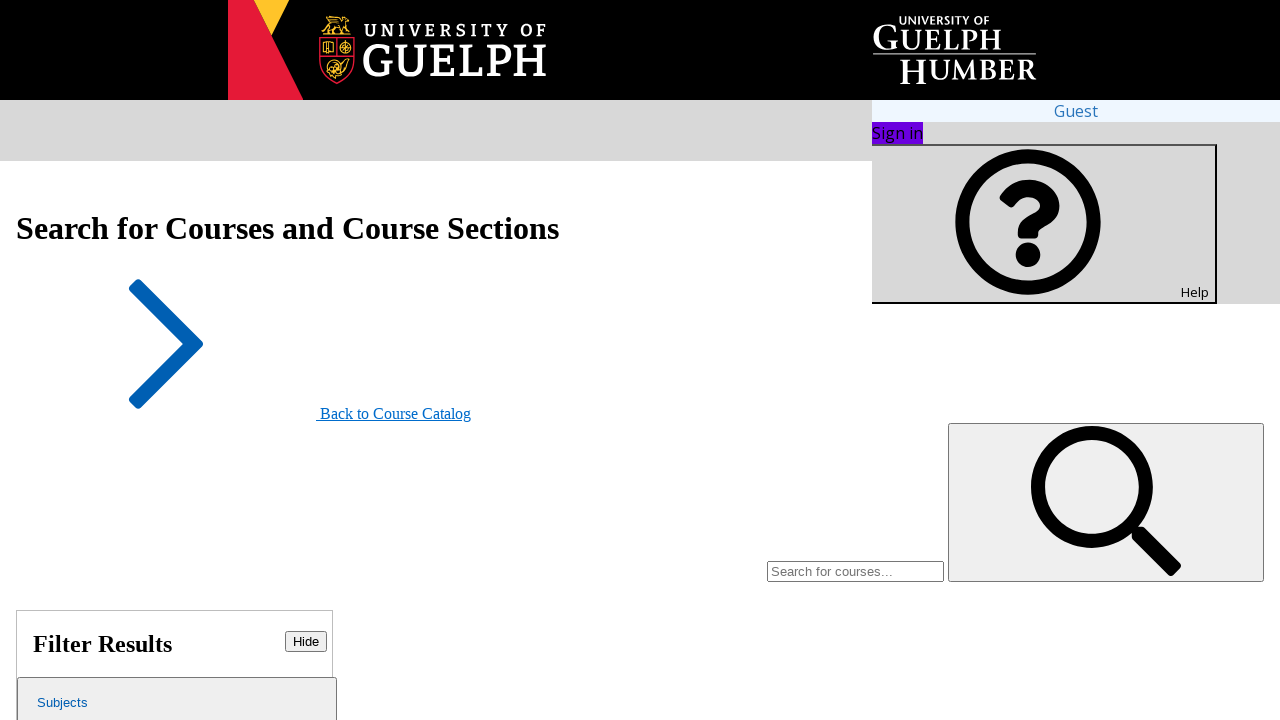

Located all elements with id attributes on the page
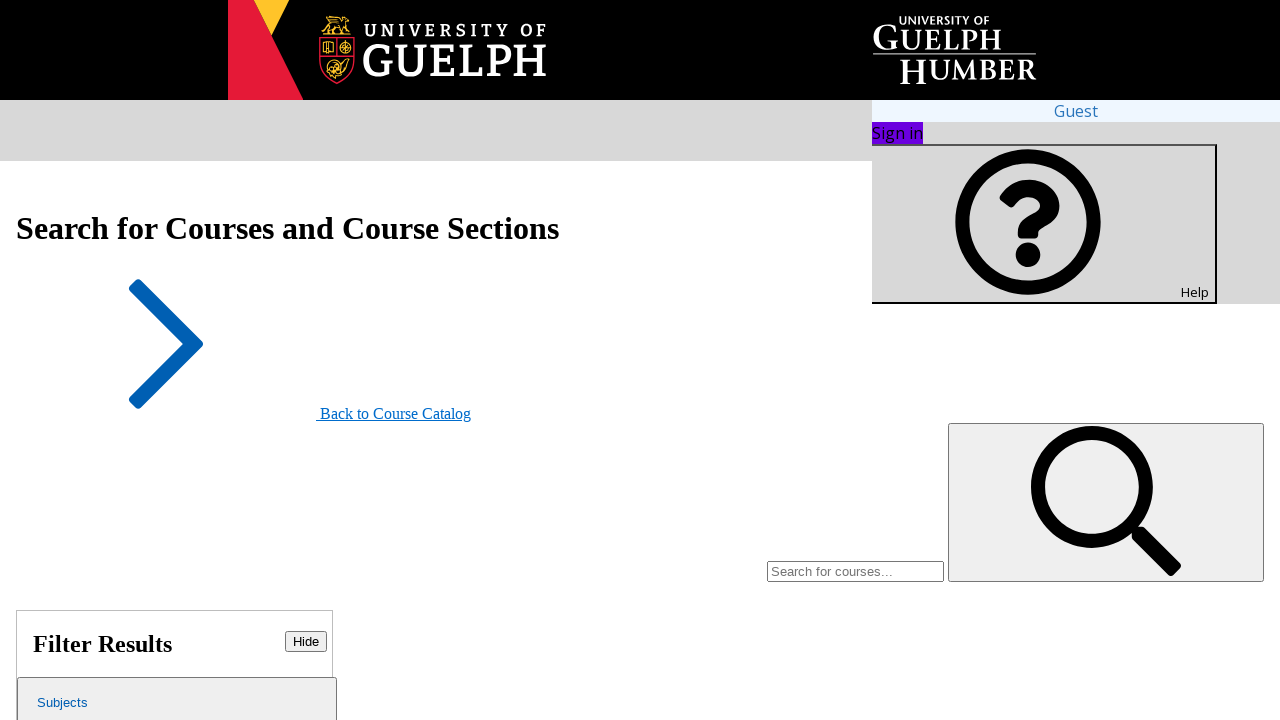

Clicked the collapsible section header to expand ENGG 3100 available sections at (318, 360) on [id] >> nth=176
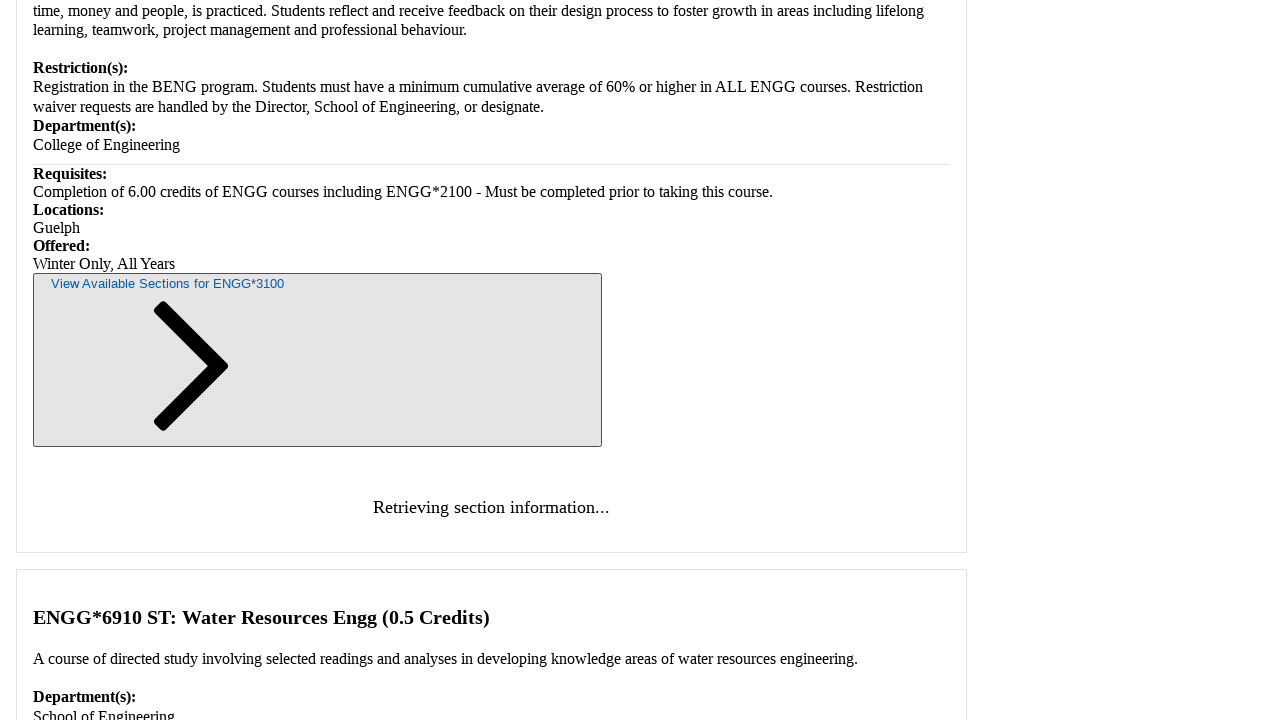

Waited for section meeting information to become visible
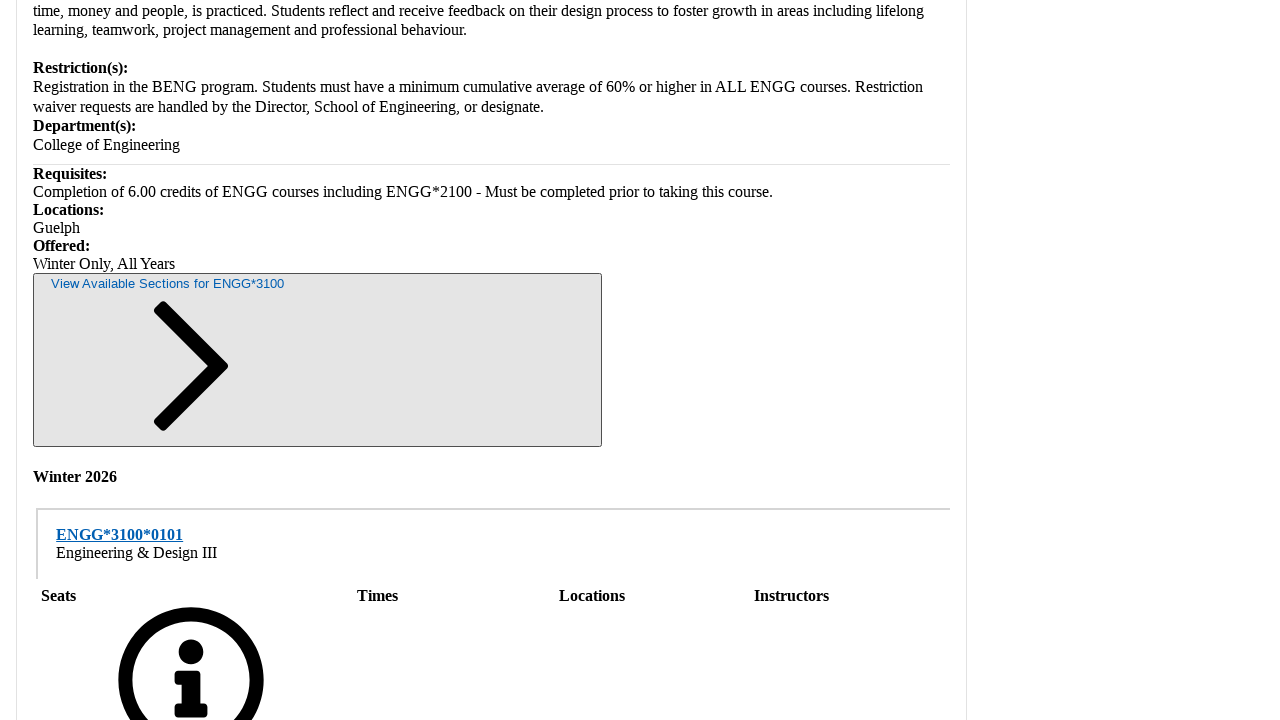

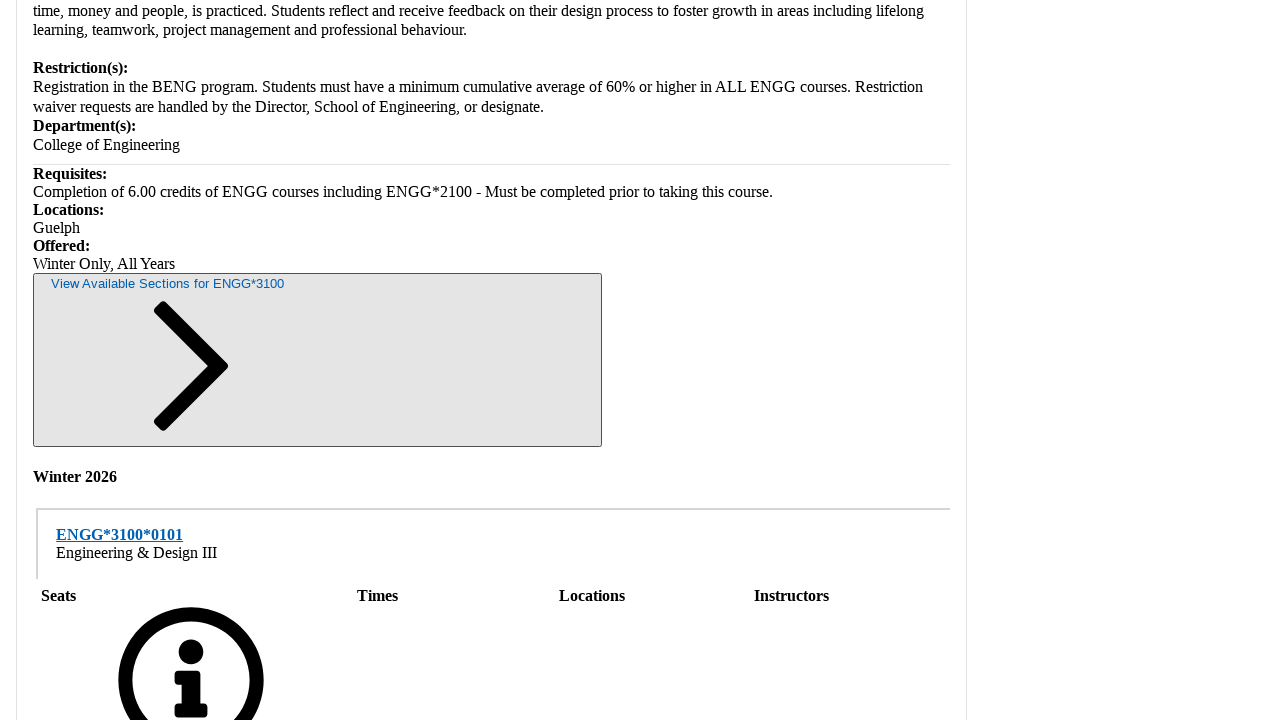